Tests the autocomplete functionality by entering an address into an autocomplete field

Starting URL: https://formy-project.herokuapp.com/autocomplete

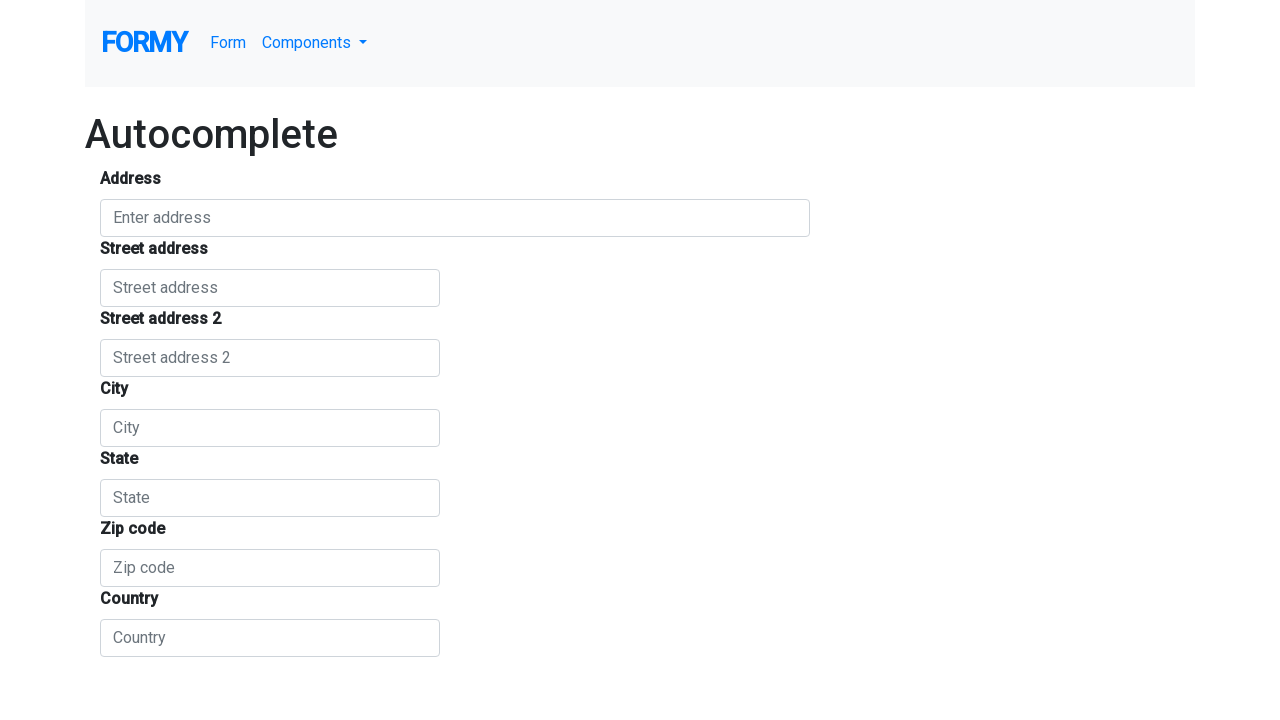

Navigated to autocomplete test page
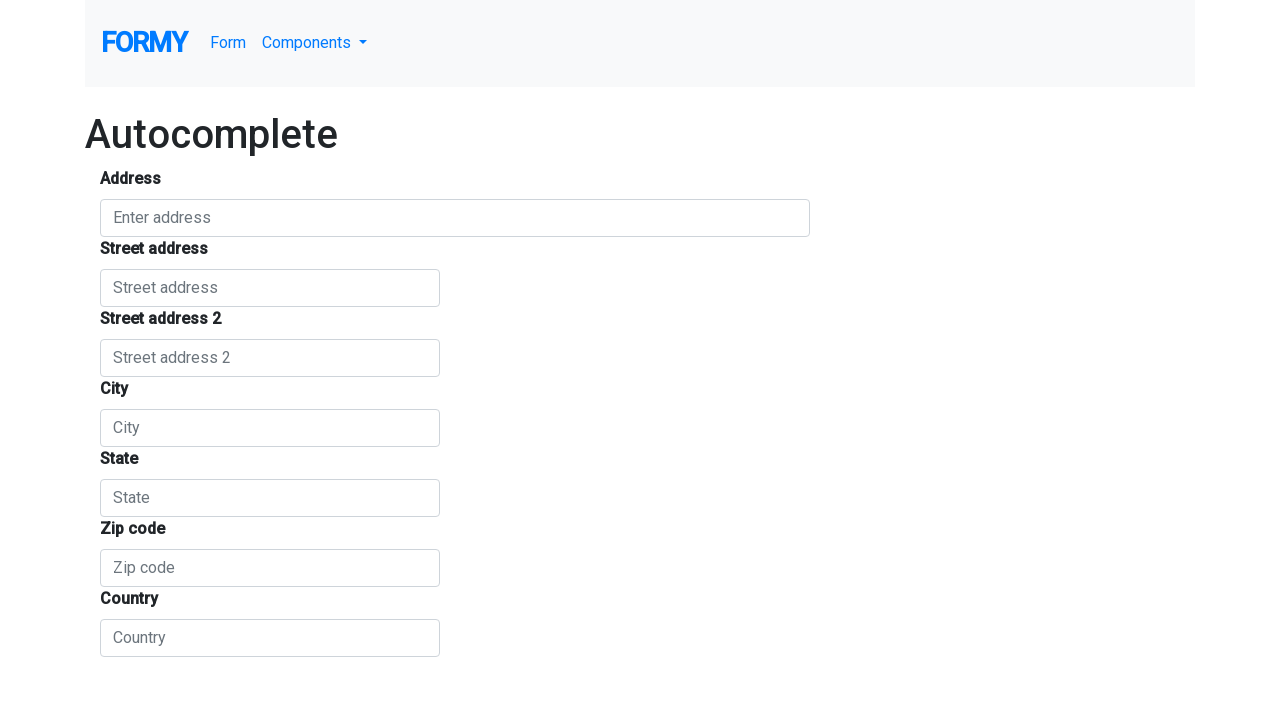

Filled autocomplete field with address 'Cingrijina 13, Beograd' on #autocomplete
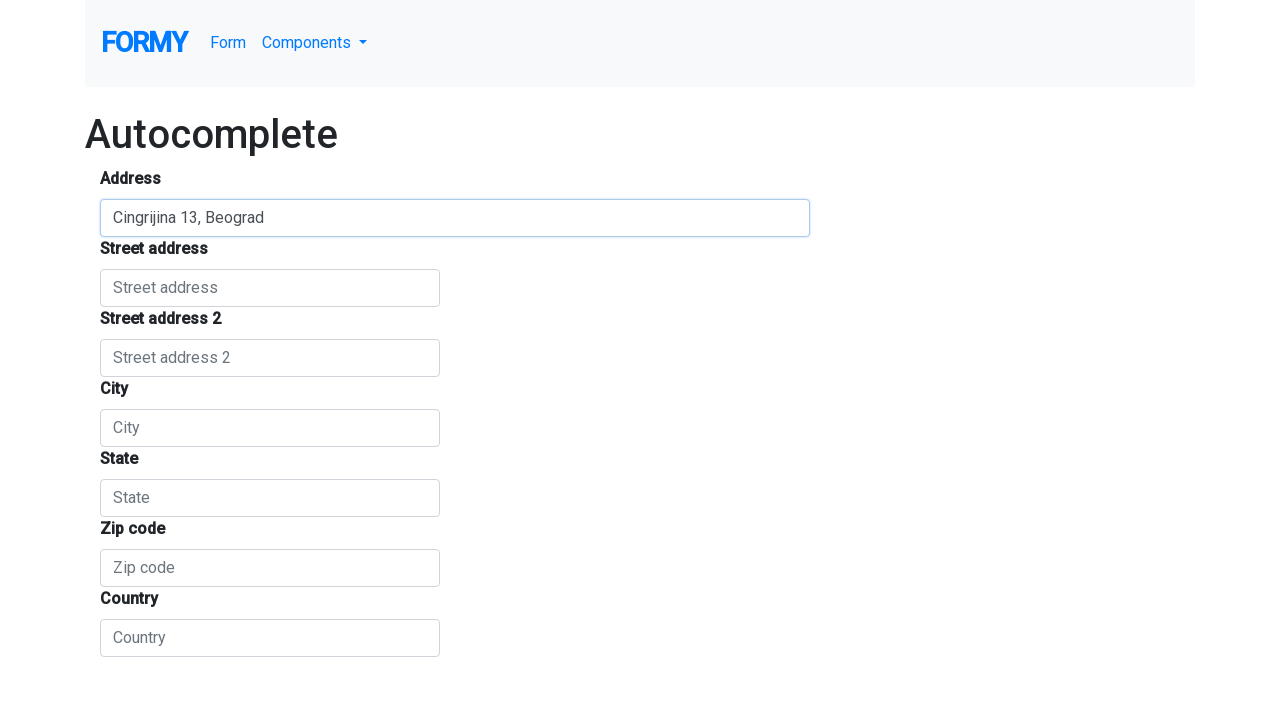

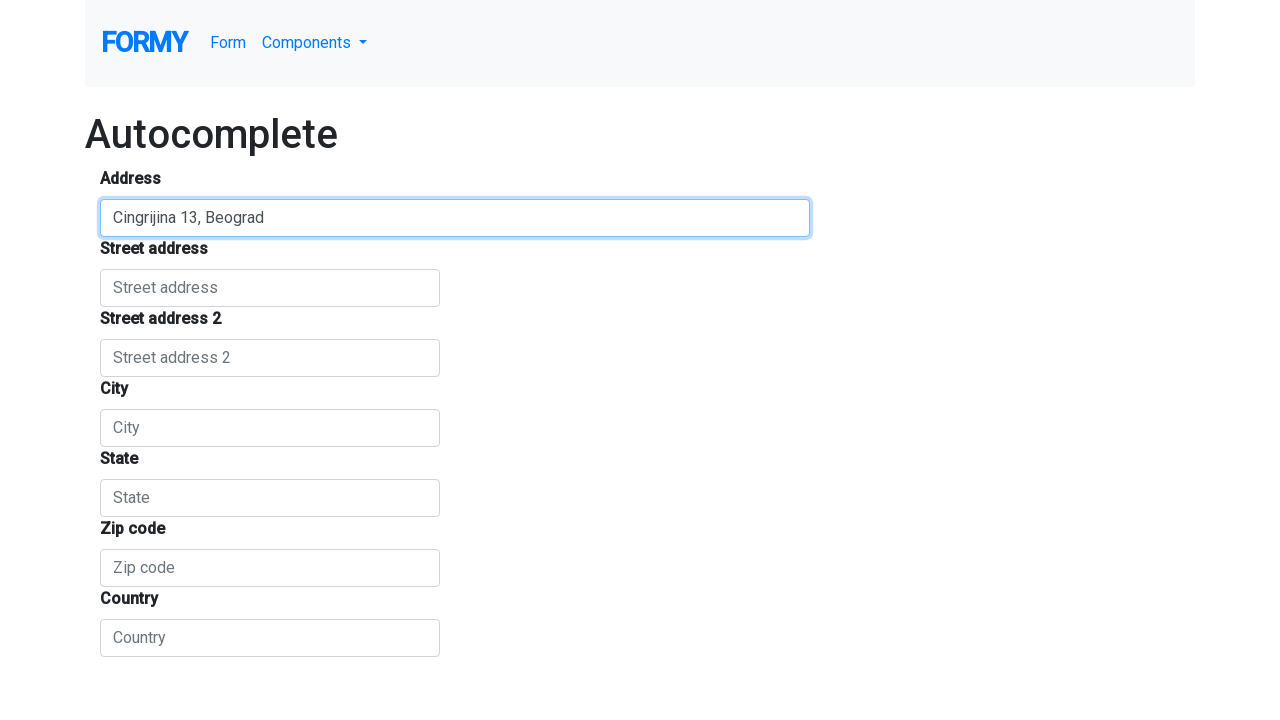